Tests the Training Support website by verifying the page title and clicking on the "About" link to navigate to a new page, then verifying the new page title

Starting URL: https://v1.training-support.net

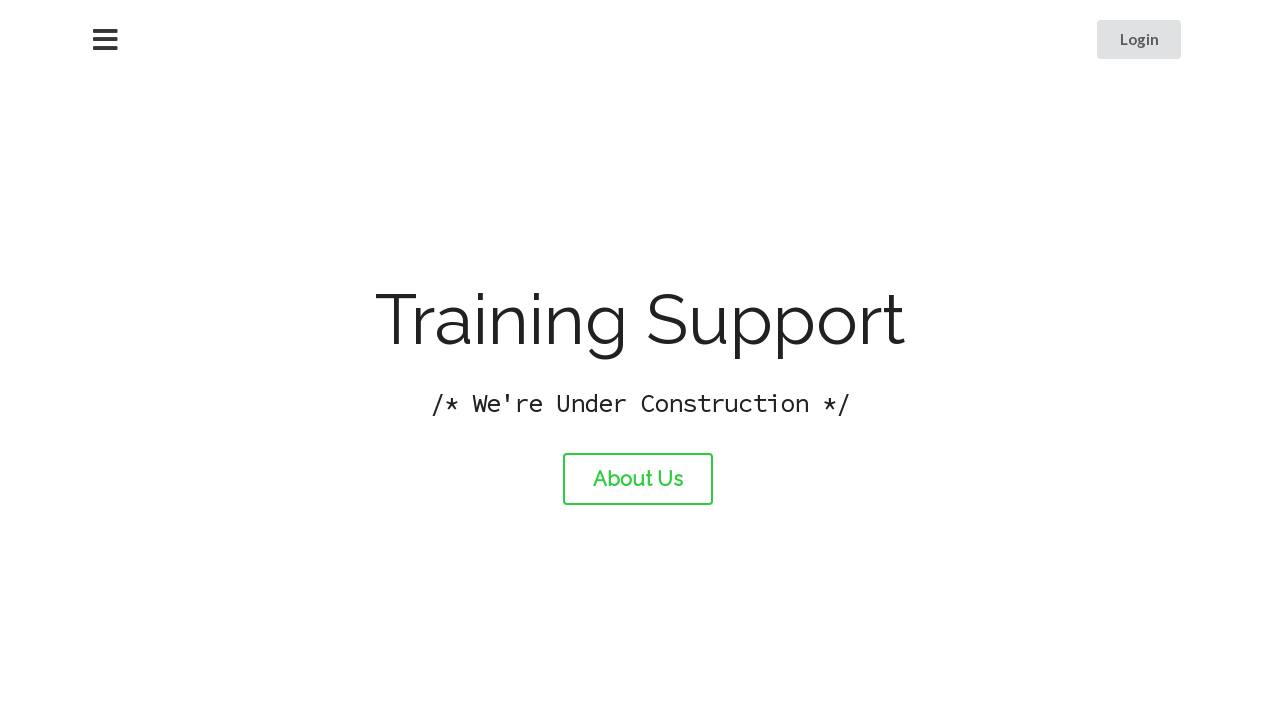

Verified initial page title is 'Training Support'
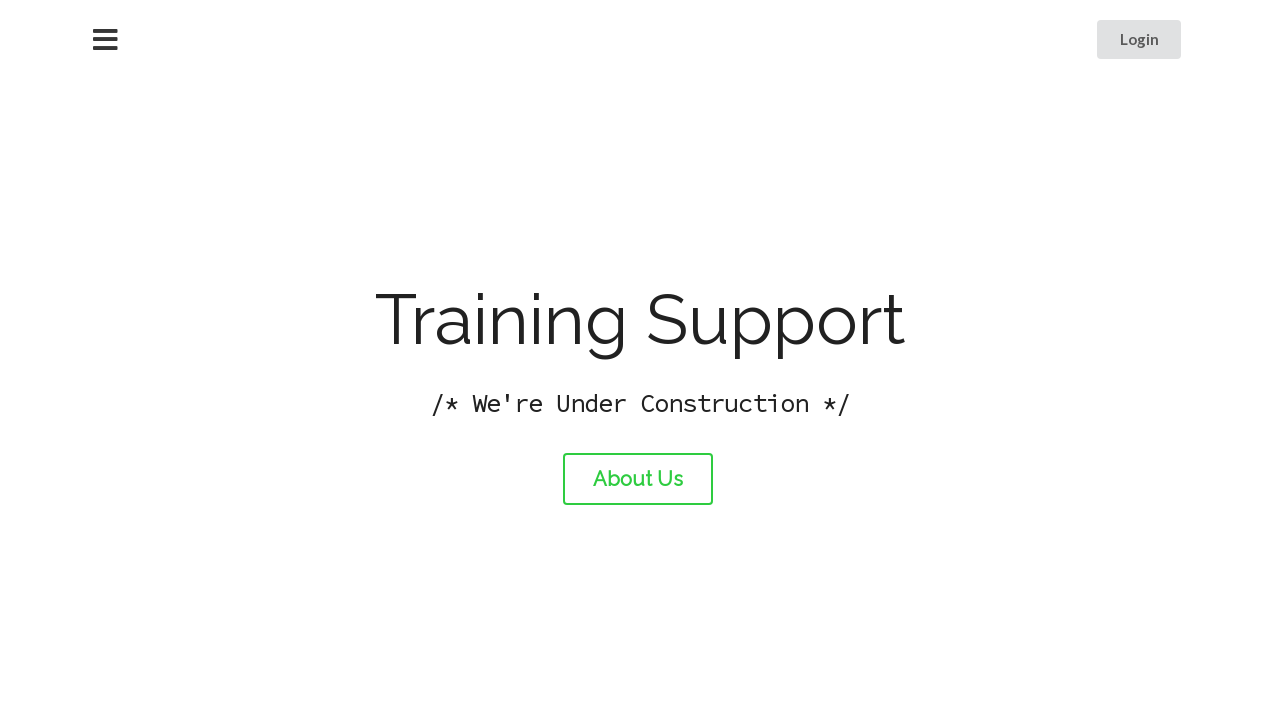

Logged initial page title
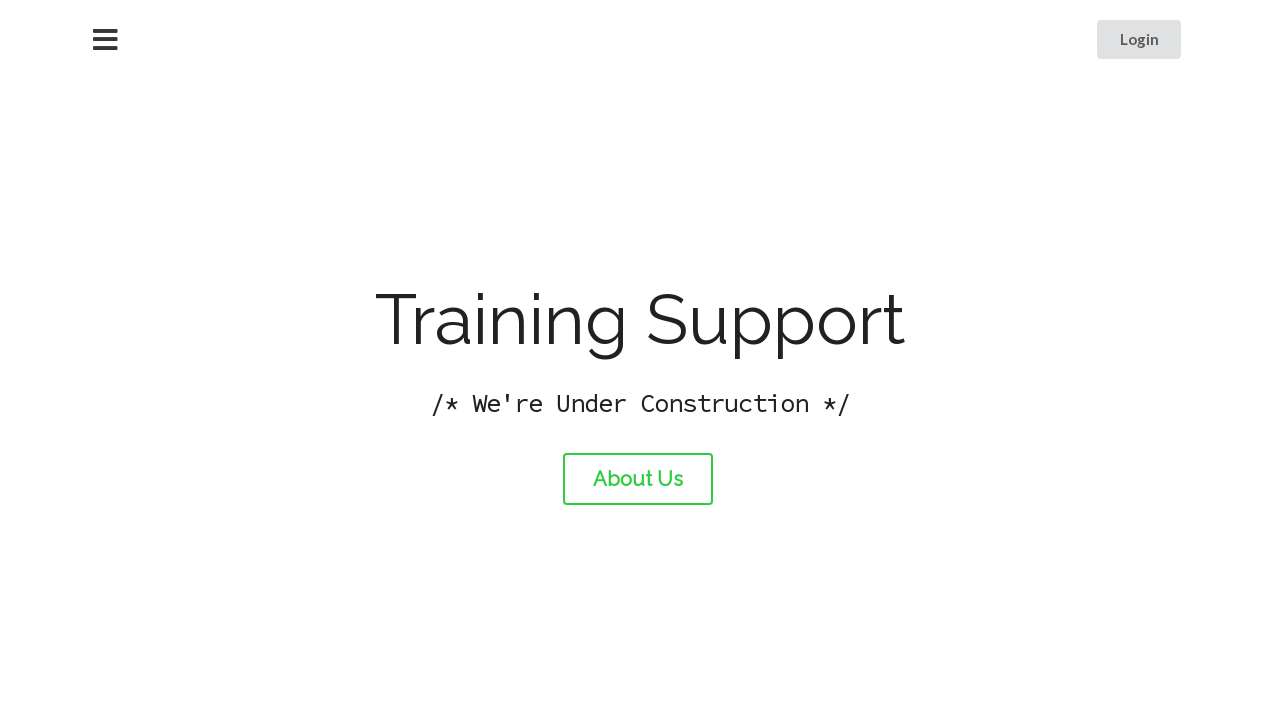

Clicked the 'About' link at (638, 479) on #about-link
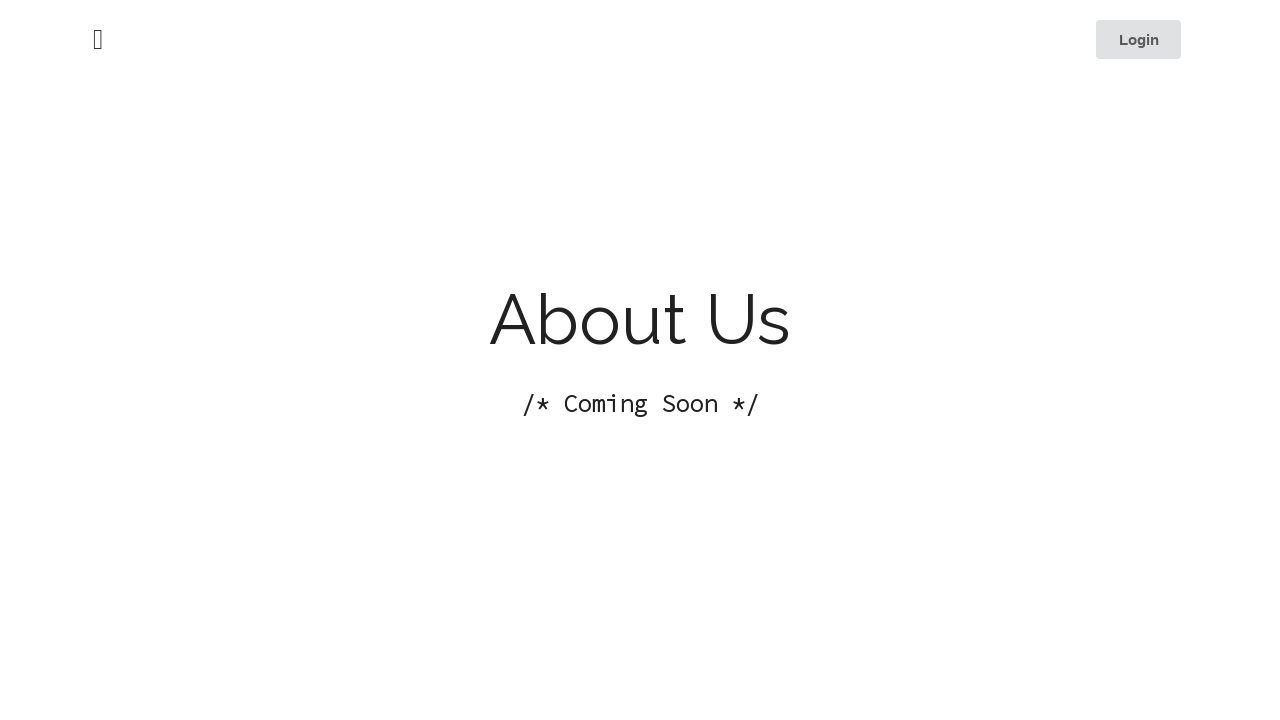

Page navigation completed and loaded
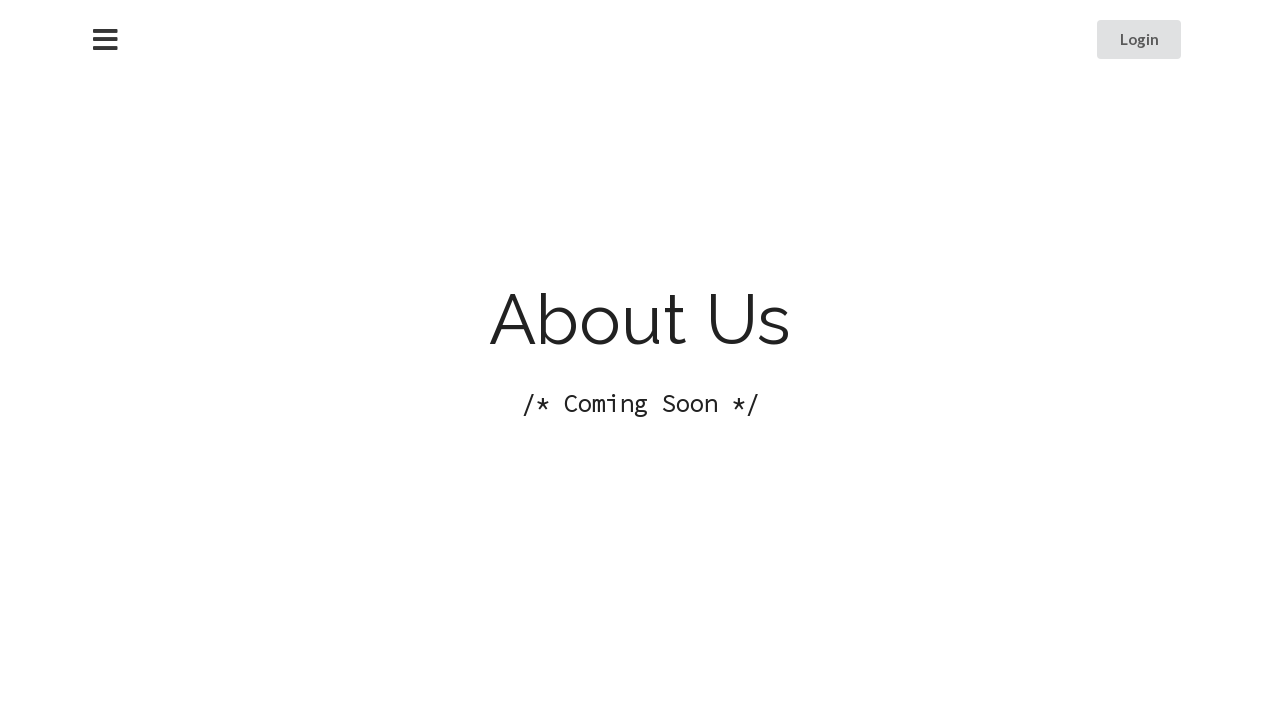

Logged new page title
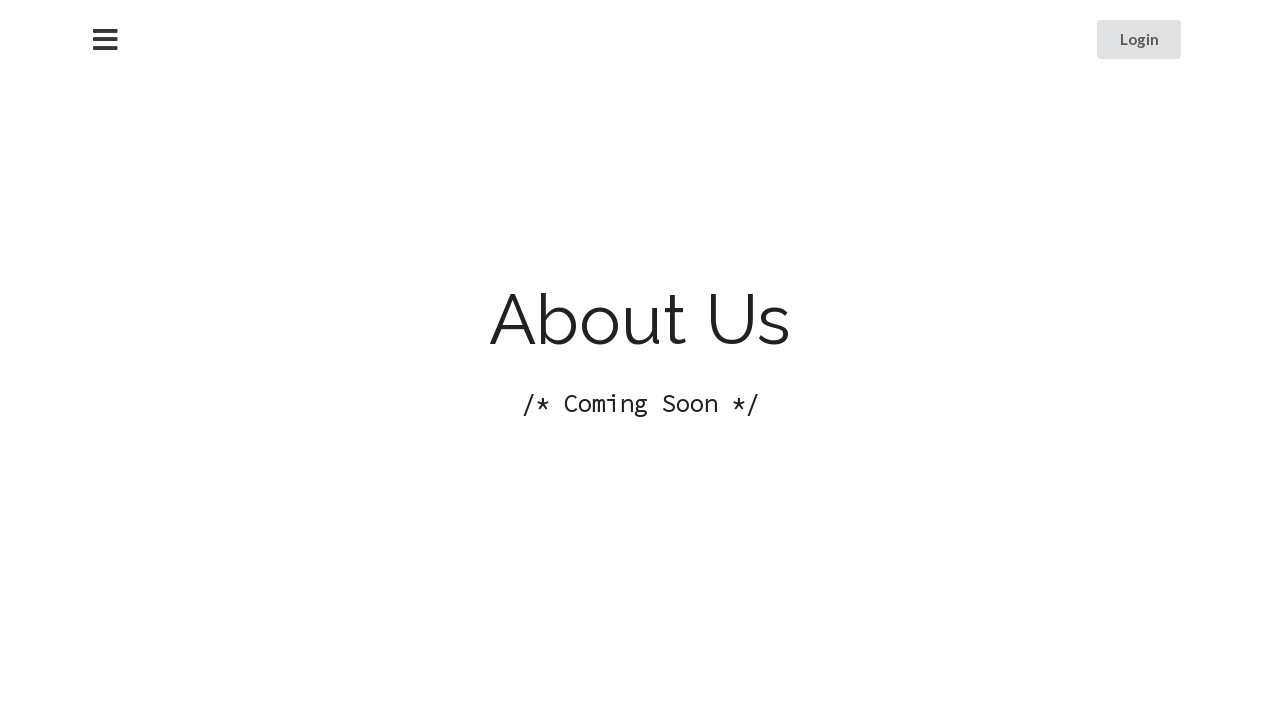

Verified new page title is 'About Training Support'
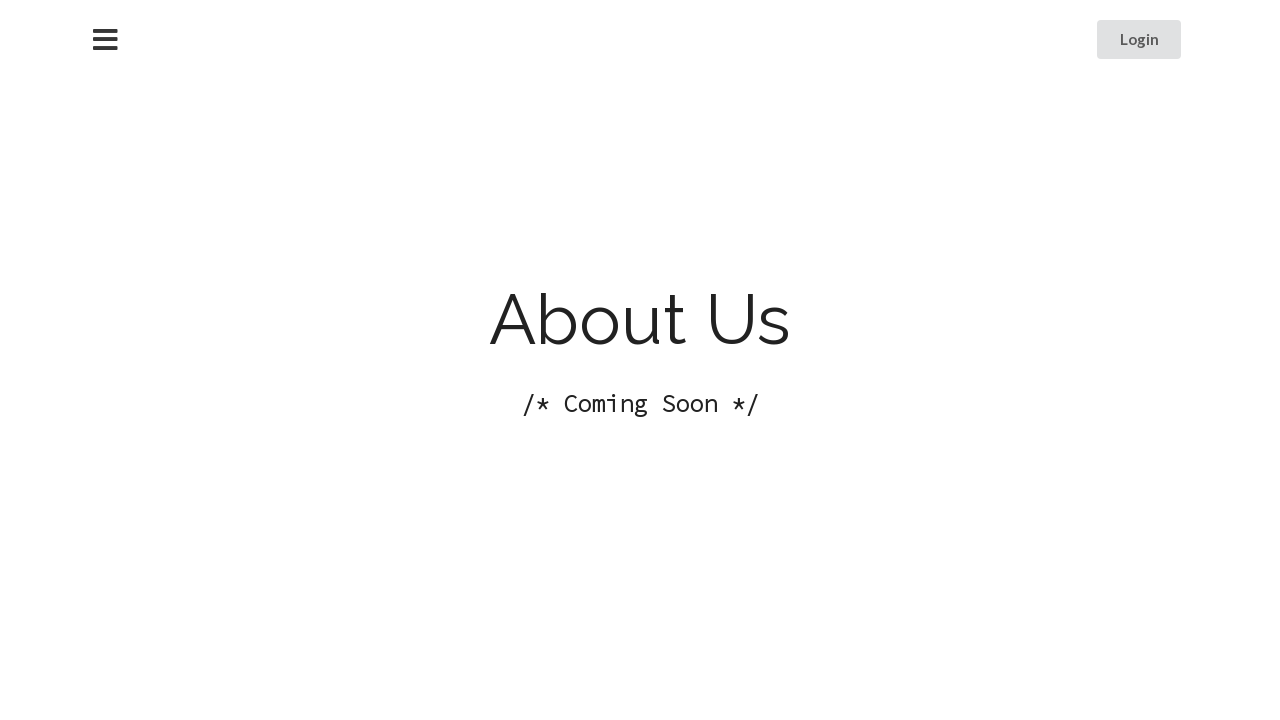

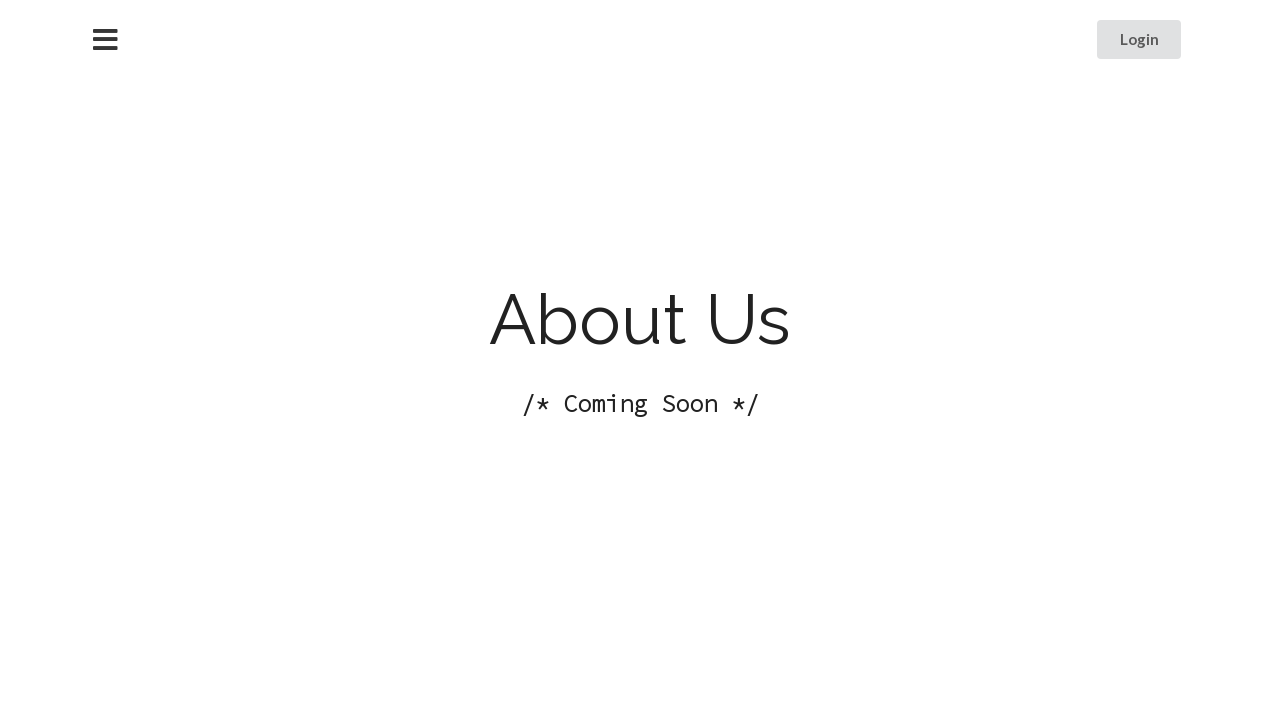